Tests that clicking the register button without filling in the email field displays an appropriate error message

Starting URL: http://intershop5.skillbox.ru/

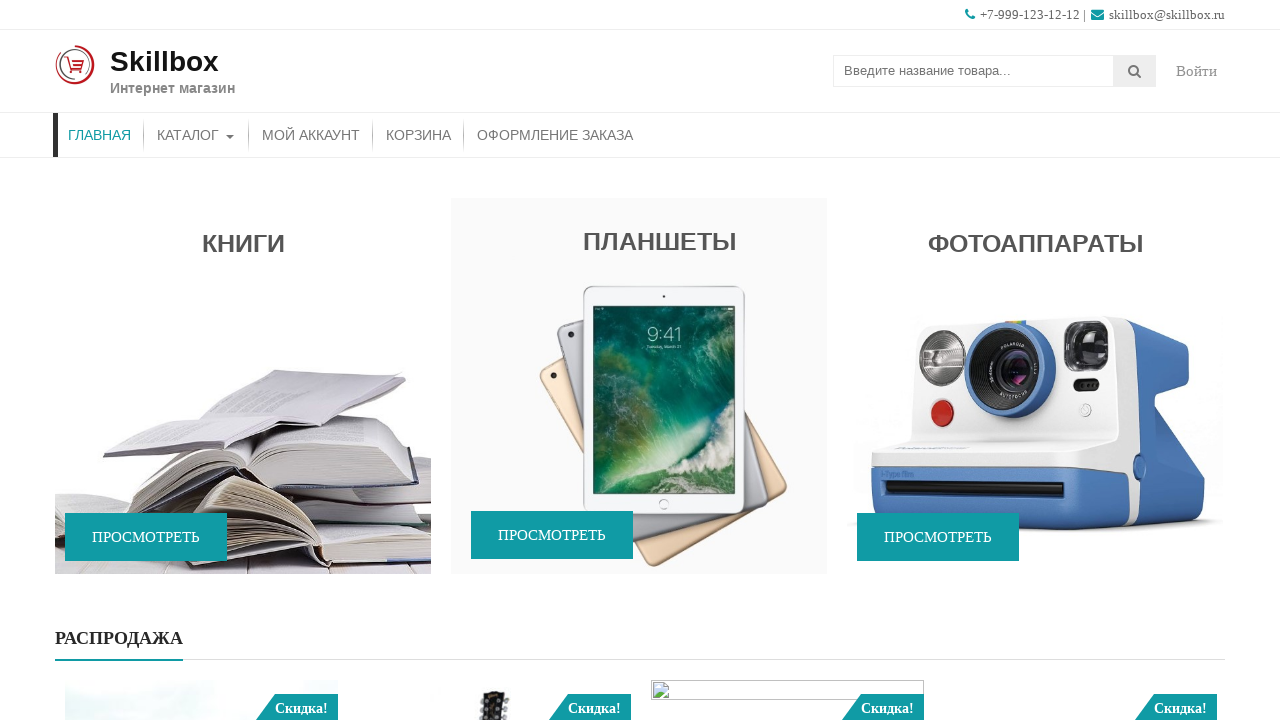

Clicked on account link at (1197, 71) on .account
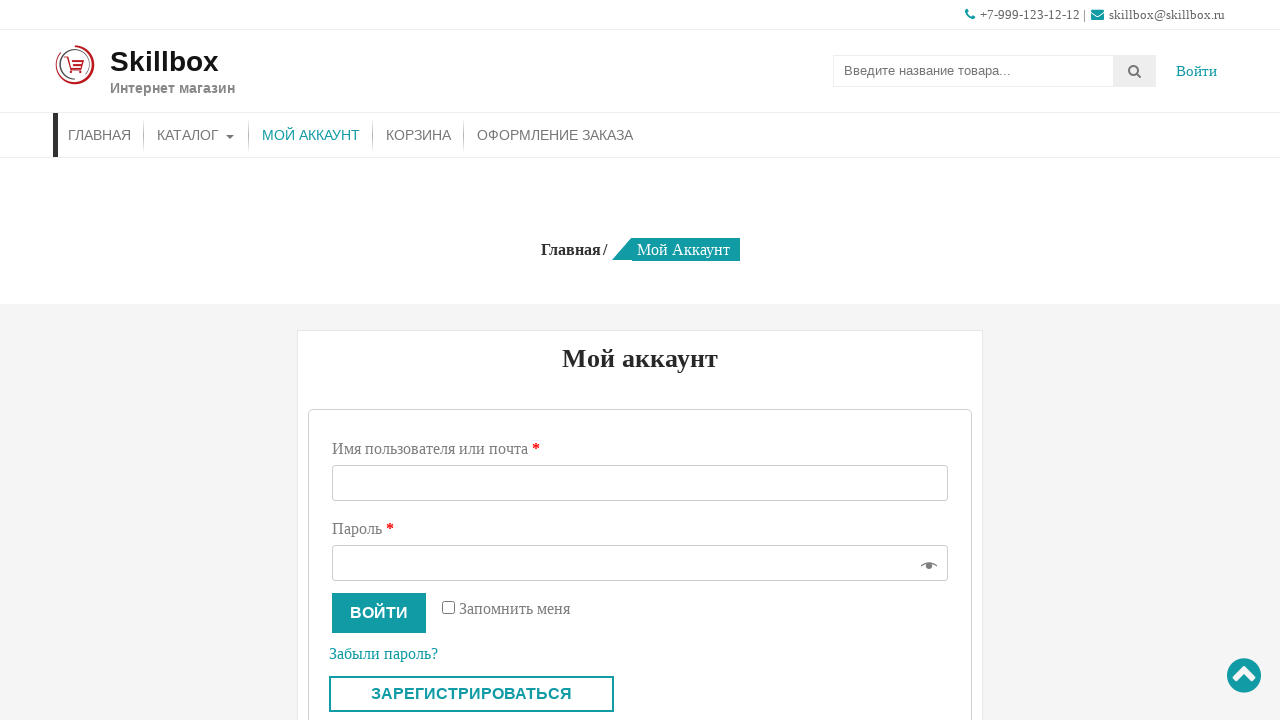

Clicked on register button to navigate to registration page at (472, 694) on .custom-register-button
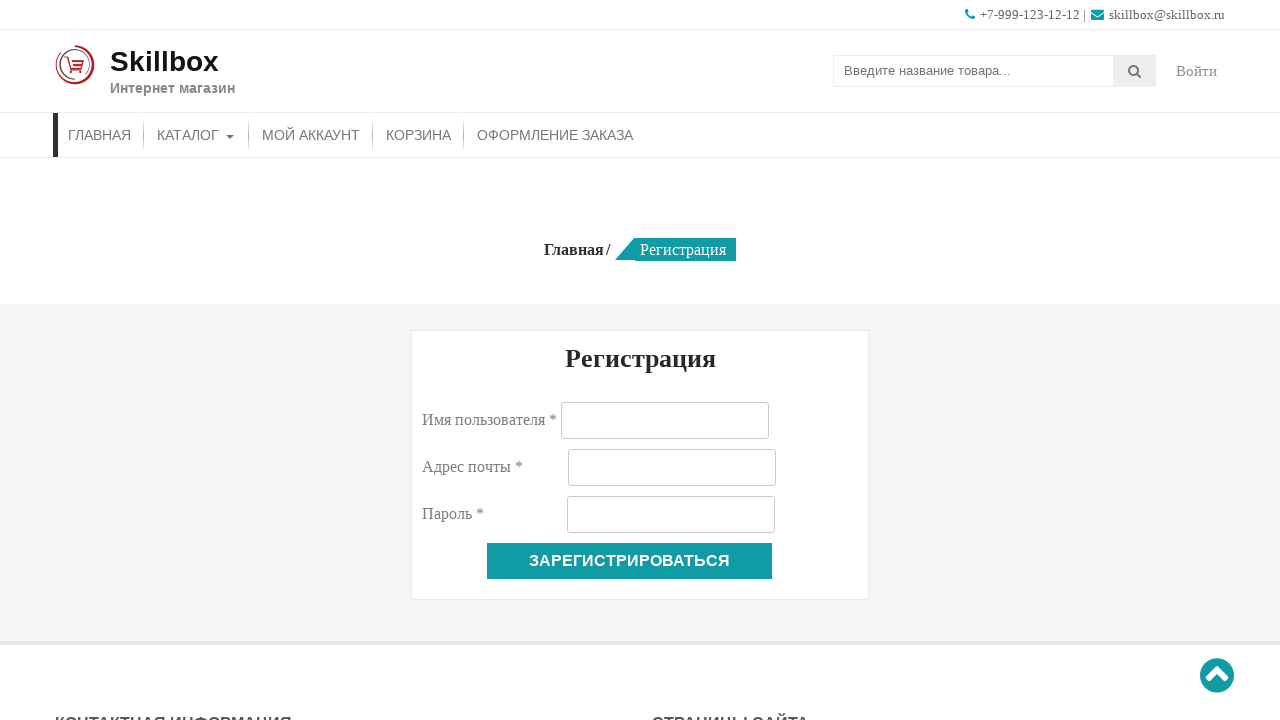

Clicked submit button without filling in email field at (630, 561) on .woocommerce-form-register__submit
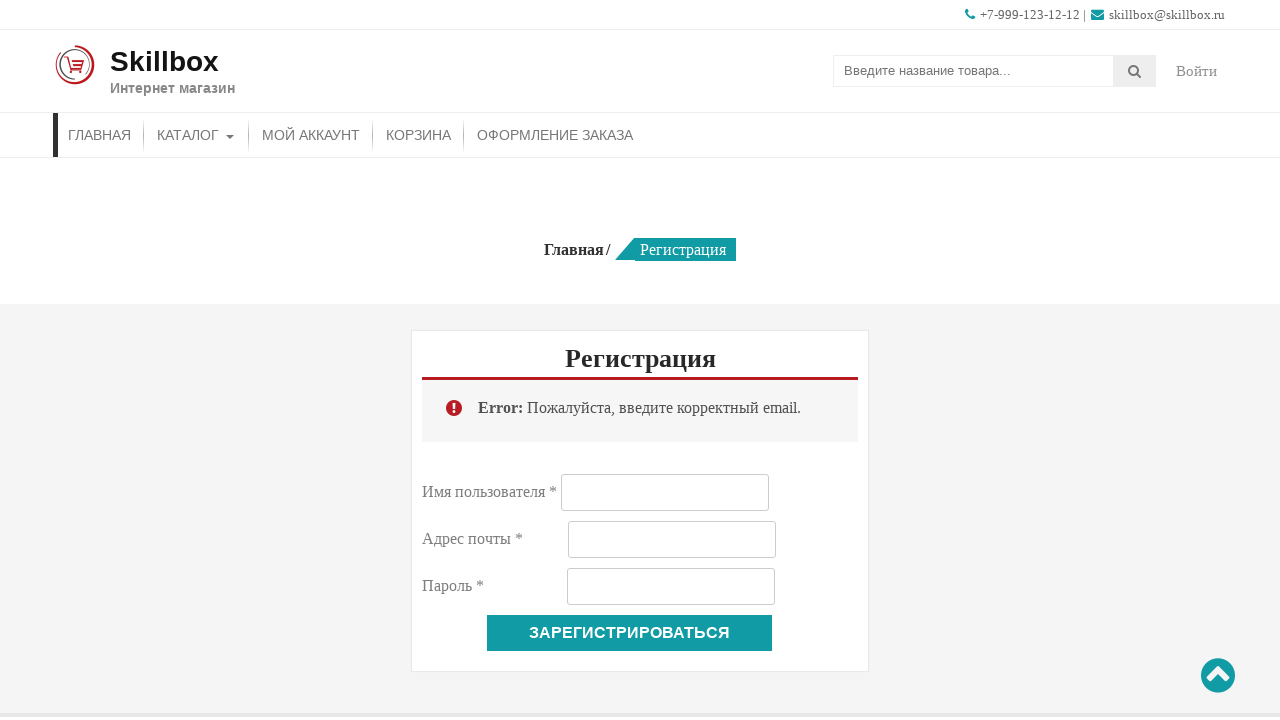

Error message displayed for empty email field
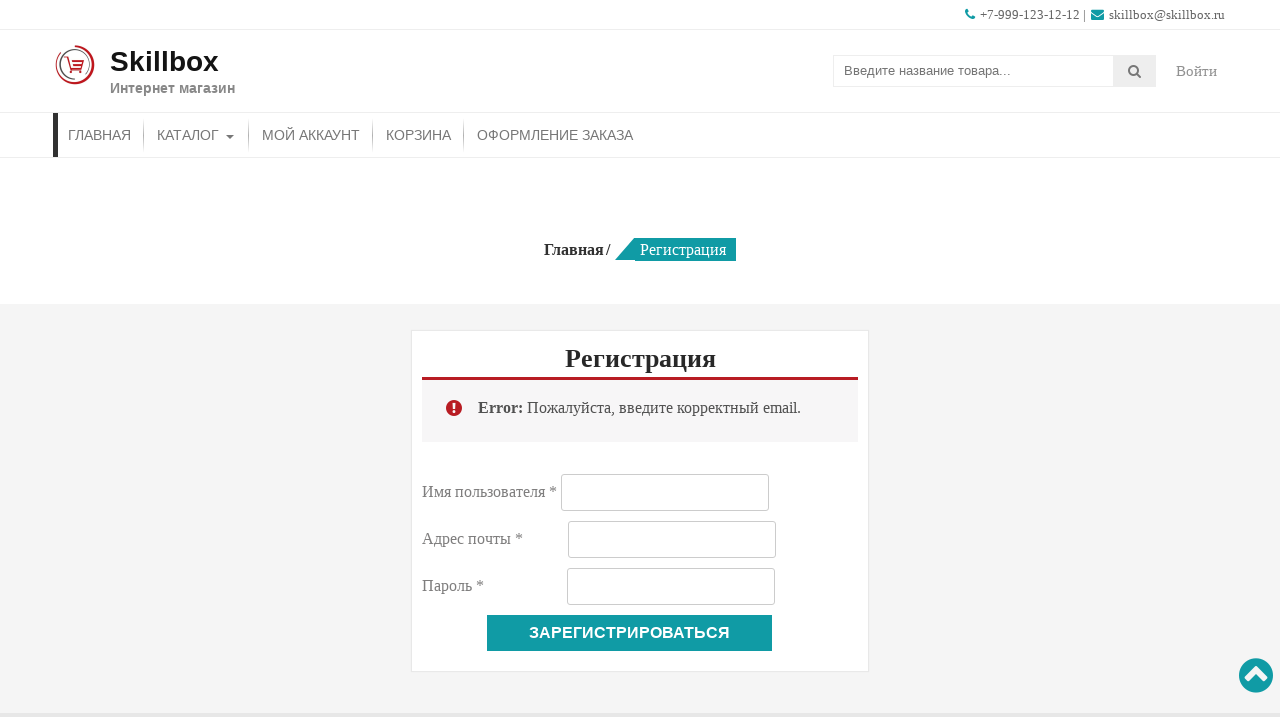

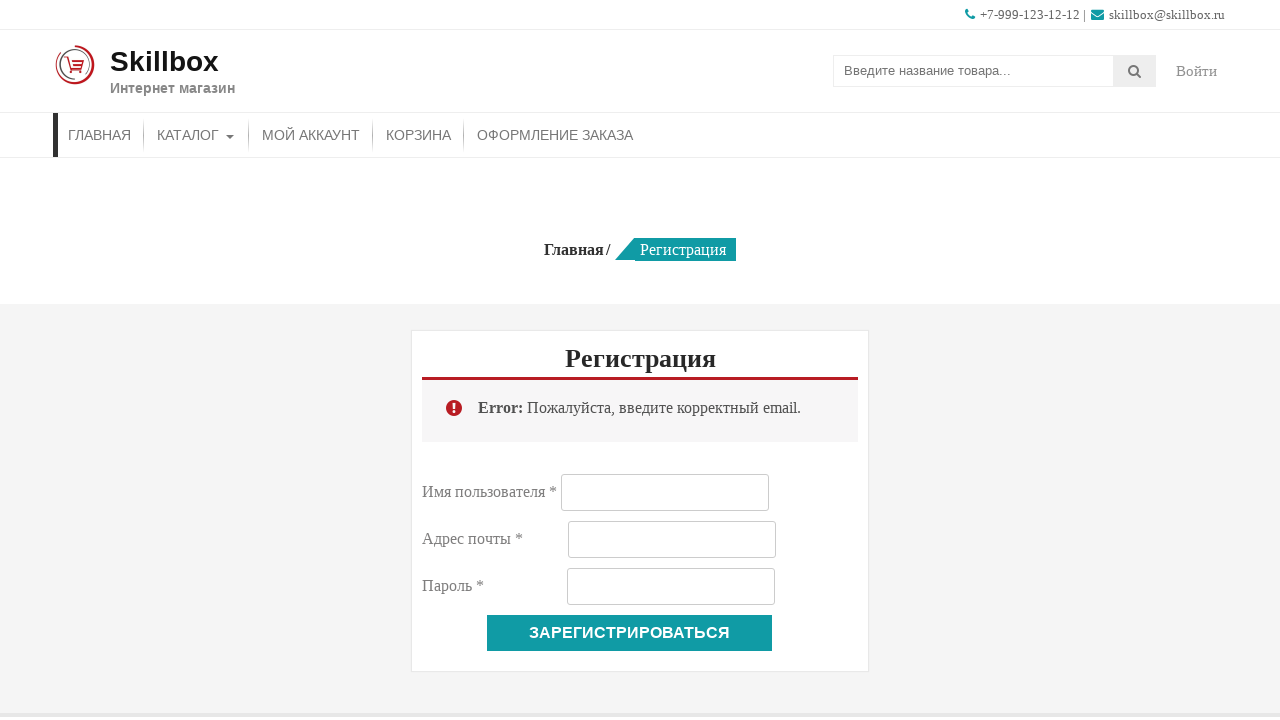